Checks if the Get Started button is clickable on the WebdriverIO homepage

Starting URL: https://webdriver.io

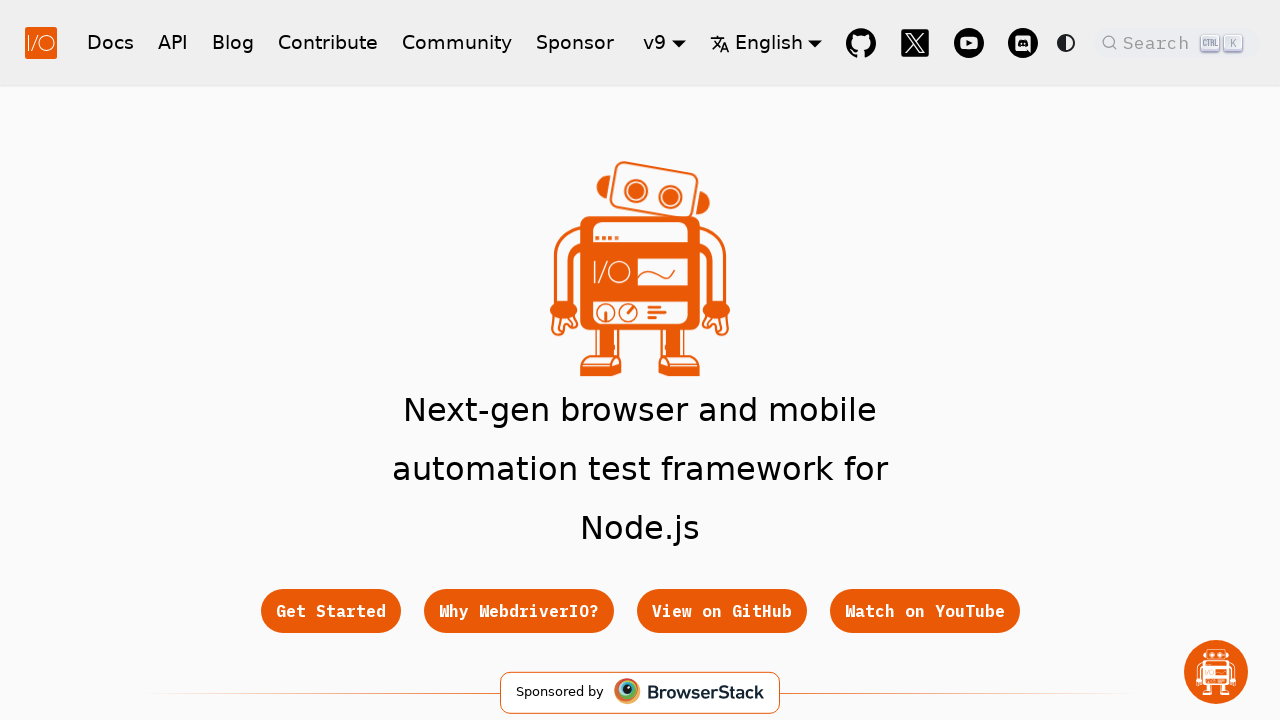

Navigated to WebdriverIO homepage
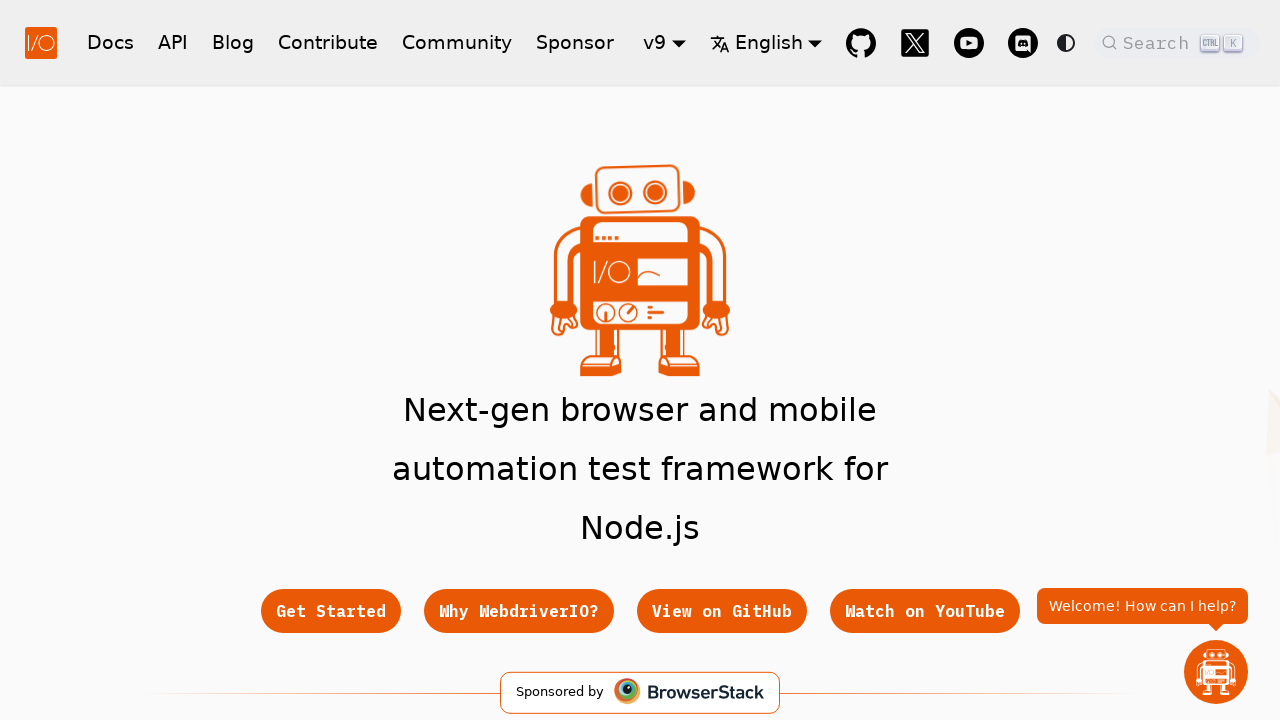

Get Started button is visible on the page
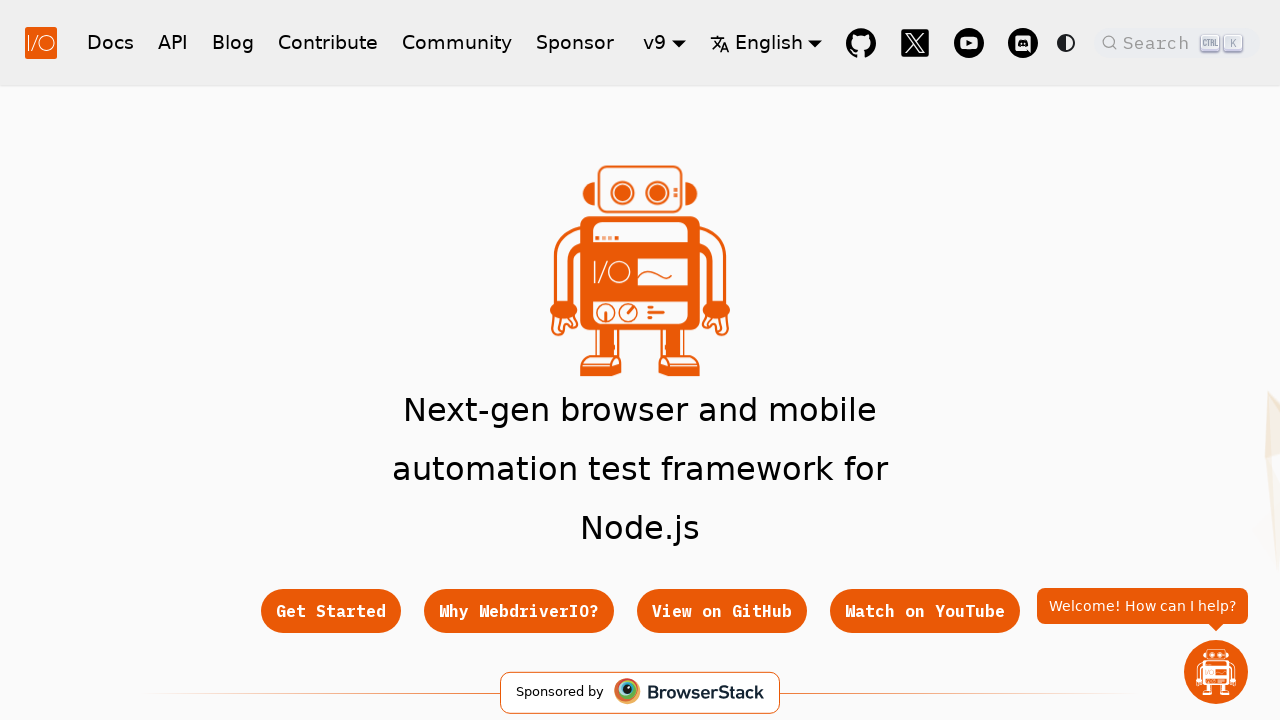

Verified Get Started button is visible
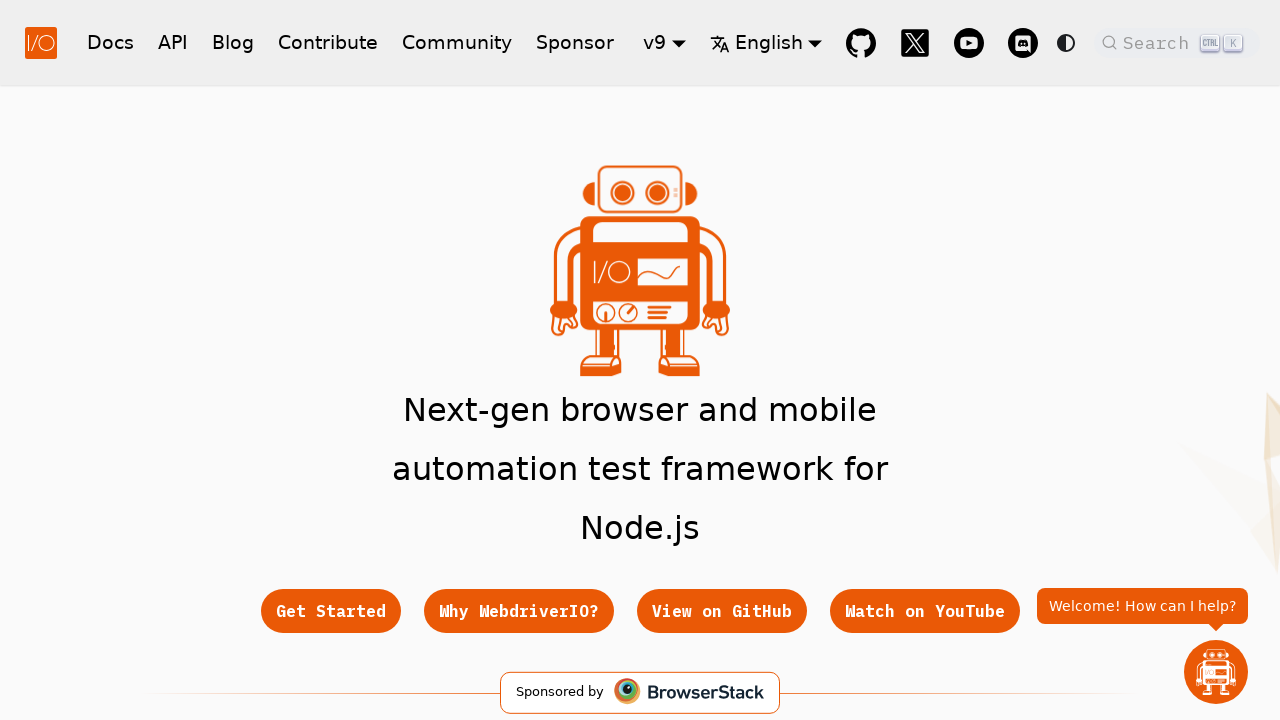

Verified Get Started button is enabled and clickable
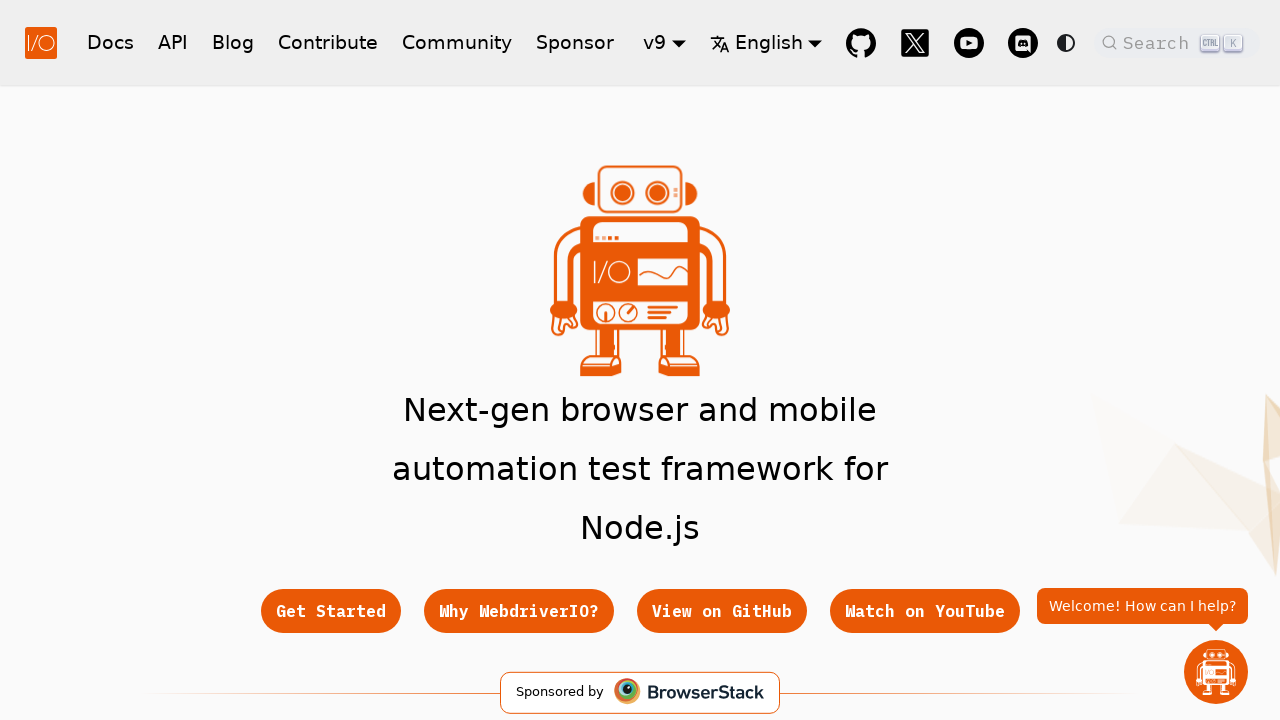

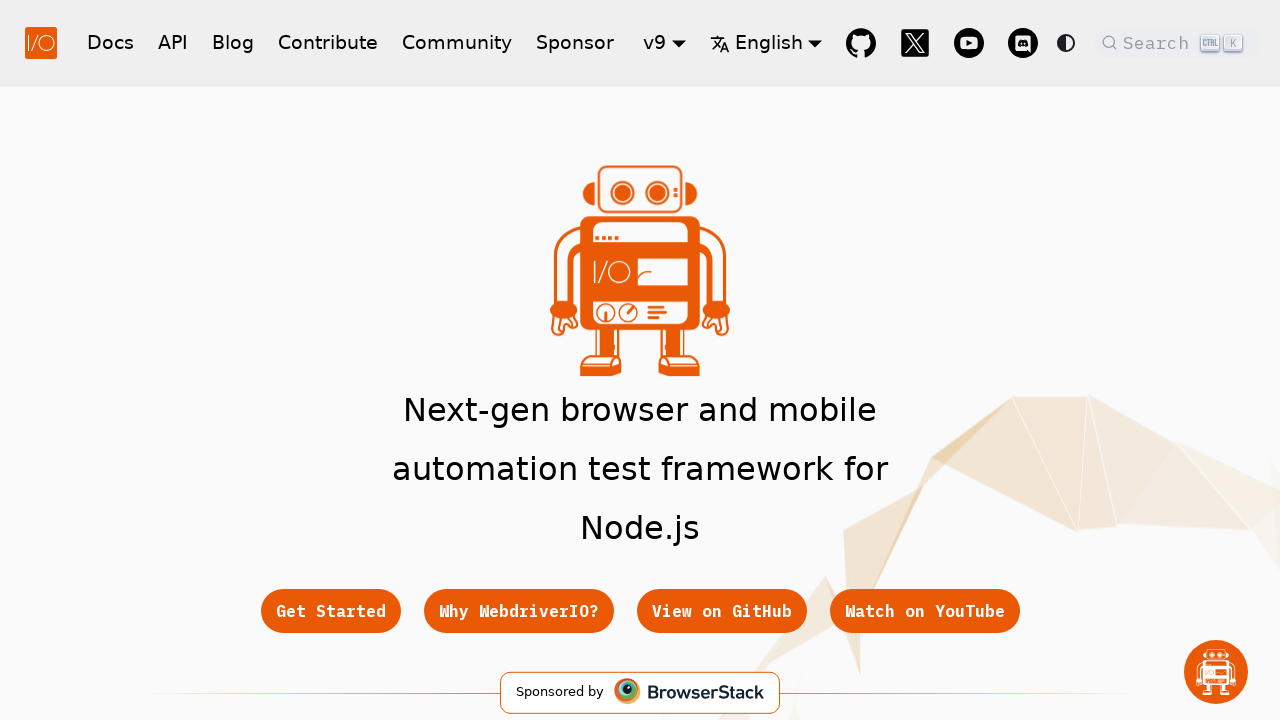